Tests JavaScript alert handling by triggering both alert and confirm dialogs, reading their text, and accepting/dismissing them

Starting URL: https://rahulshettyacademy.com/AutomationPractice/

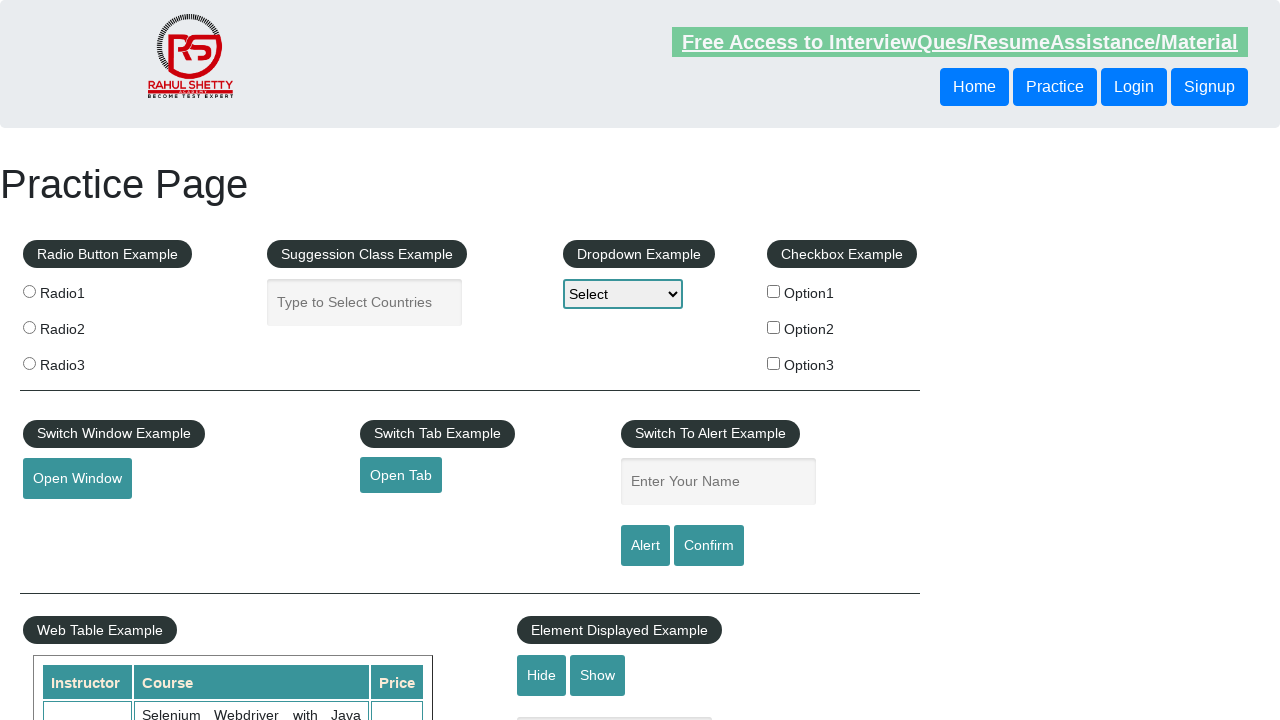

Filled name field with 'text' on #name
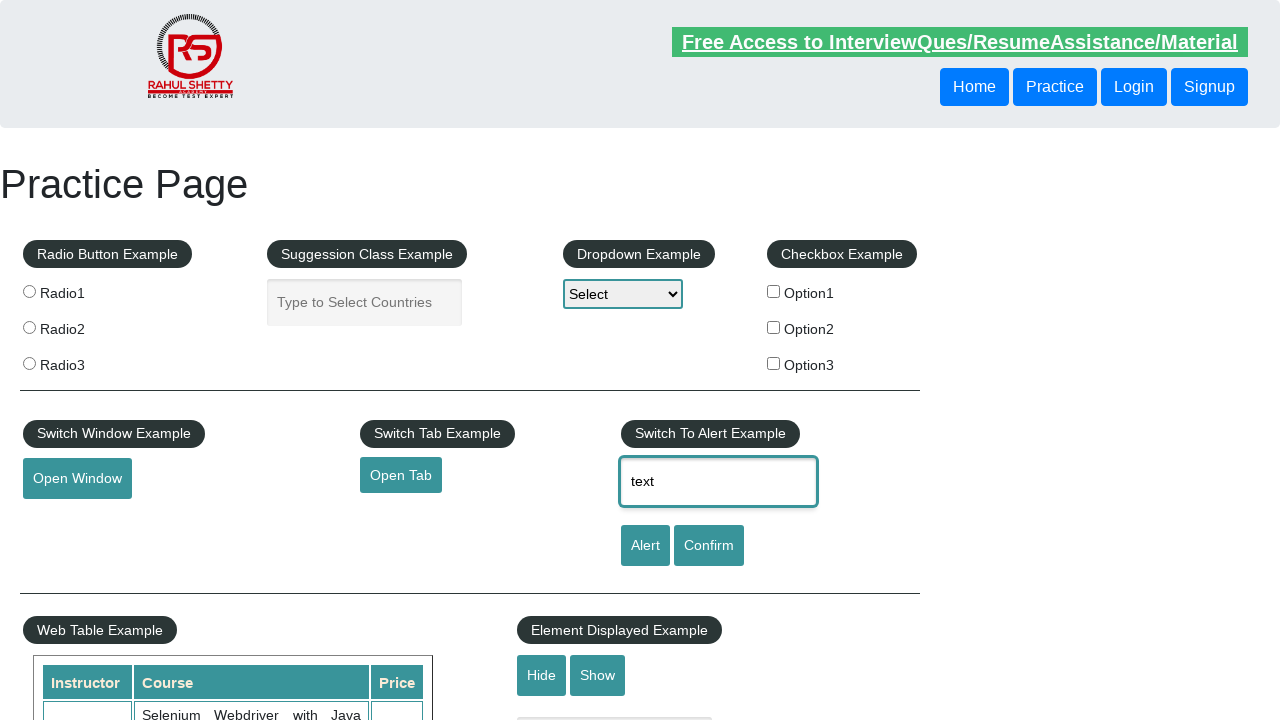

Clicked alert button to trigger alert dialog at (645, 546) on [id='alertbtn']
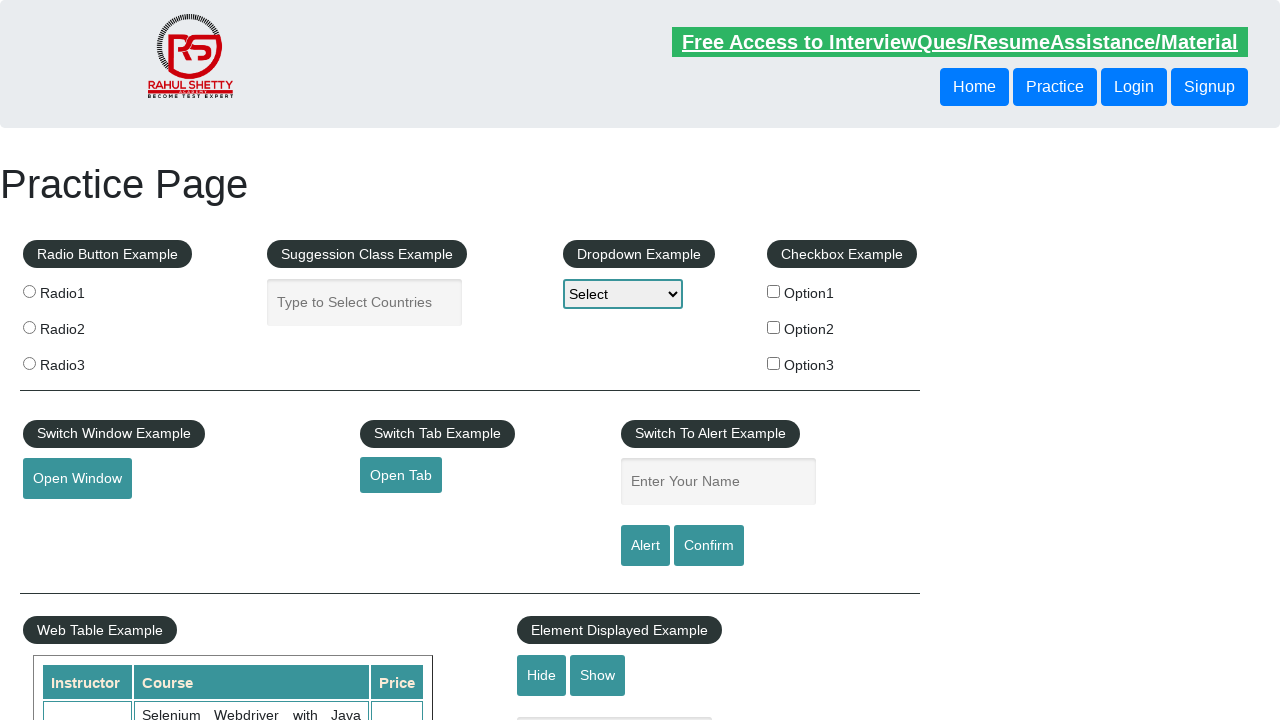

Set up dialog handler to accept alert
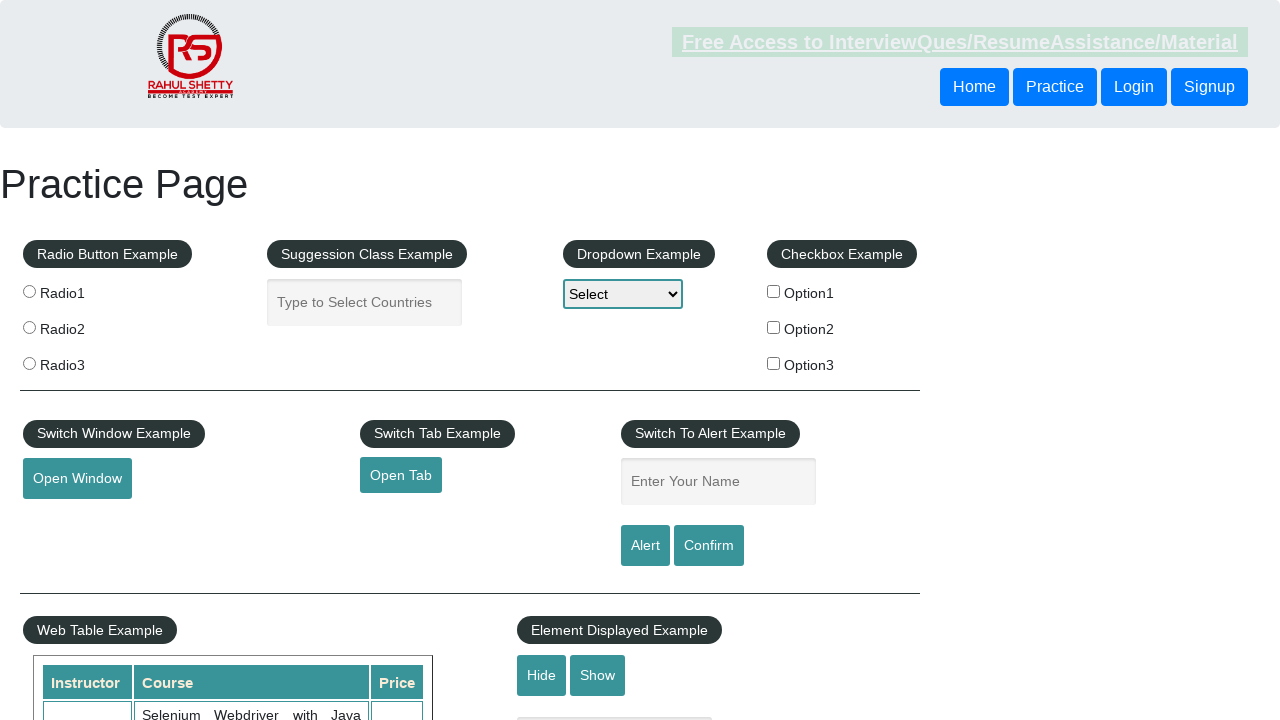

Clicked confirm button to trigger confirm dialog at (709, 546) on #confirmbtn
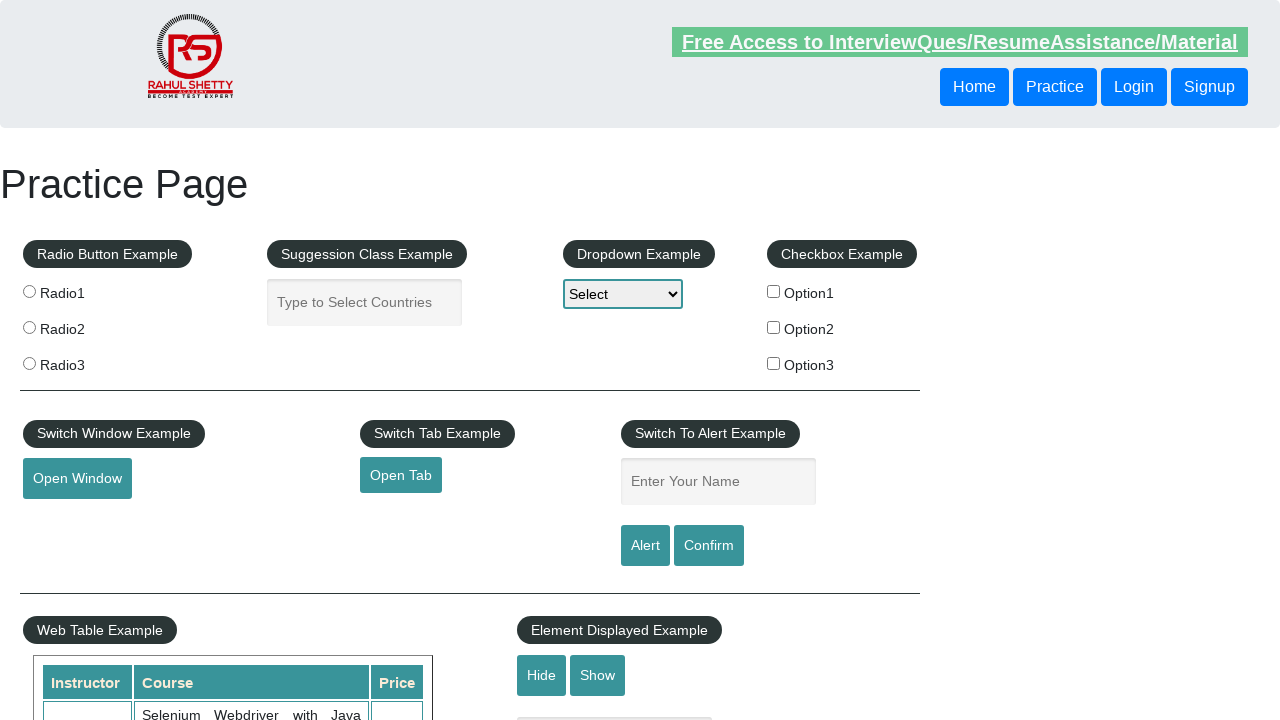

Set up dialog handler to dismiss confirm dialog
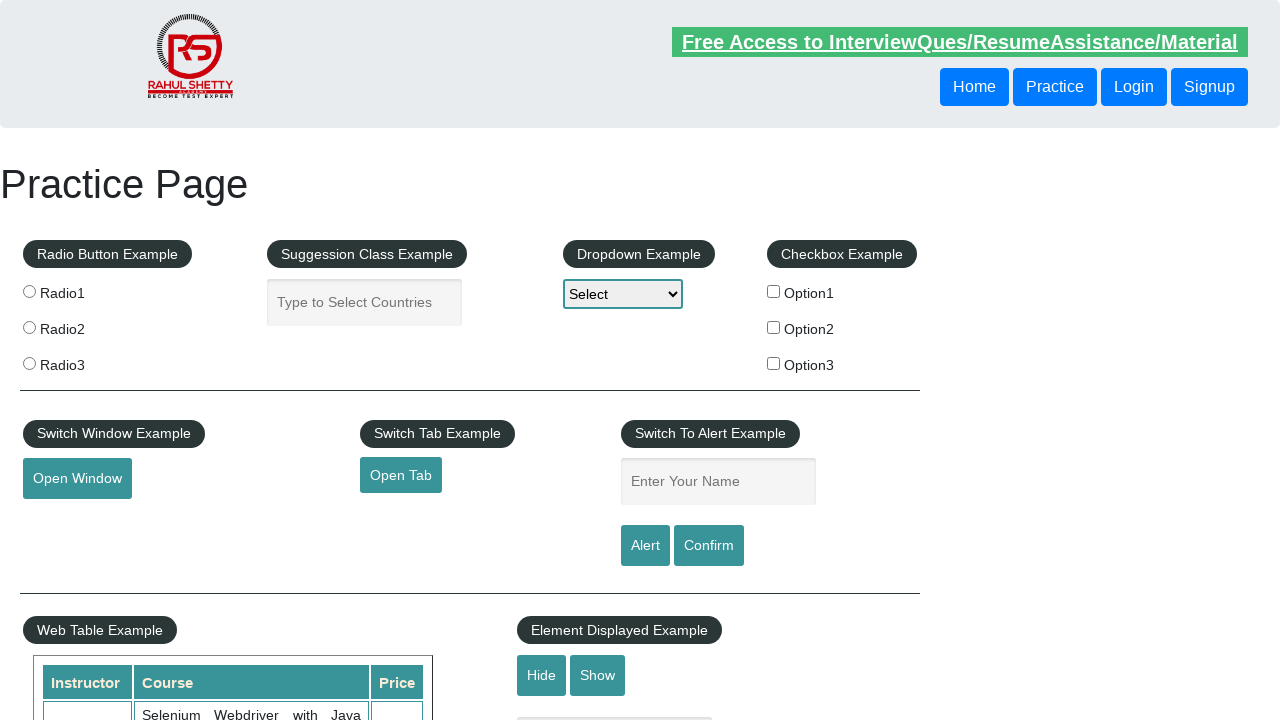

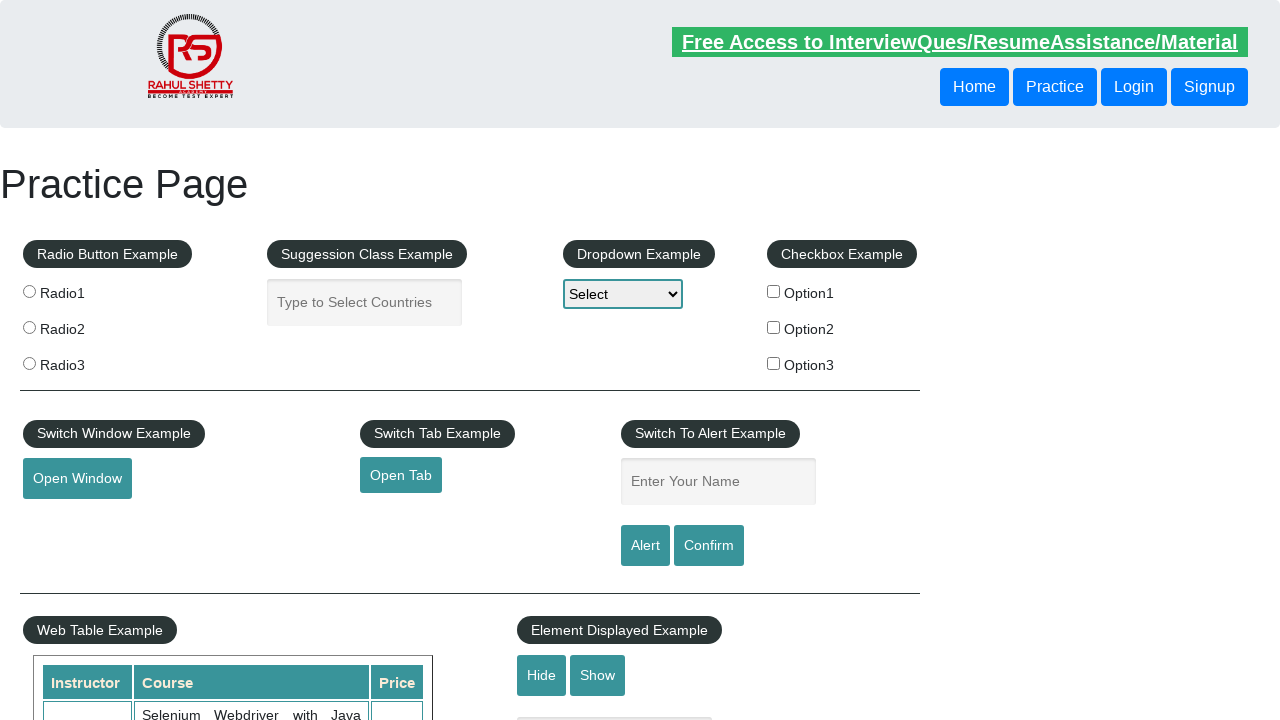